Tests implicit wait functionality by scrolling to a button, clicking it, and then interacting with a dynamically loaded element

Starting URL: http://omayo.blogspot.com/

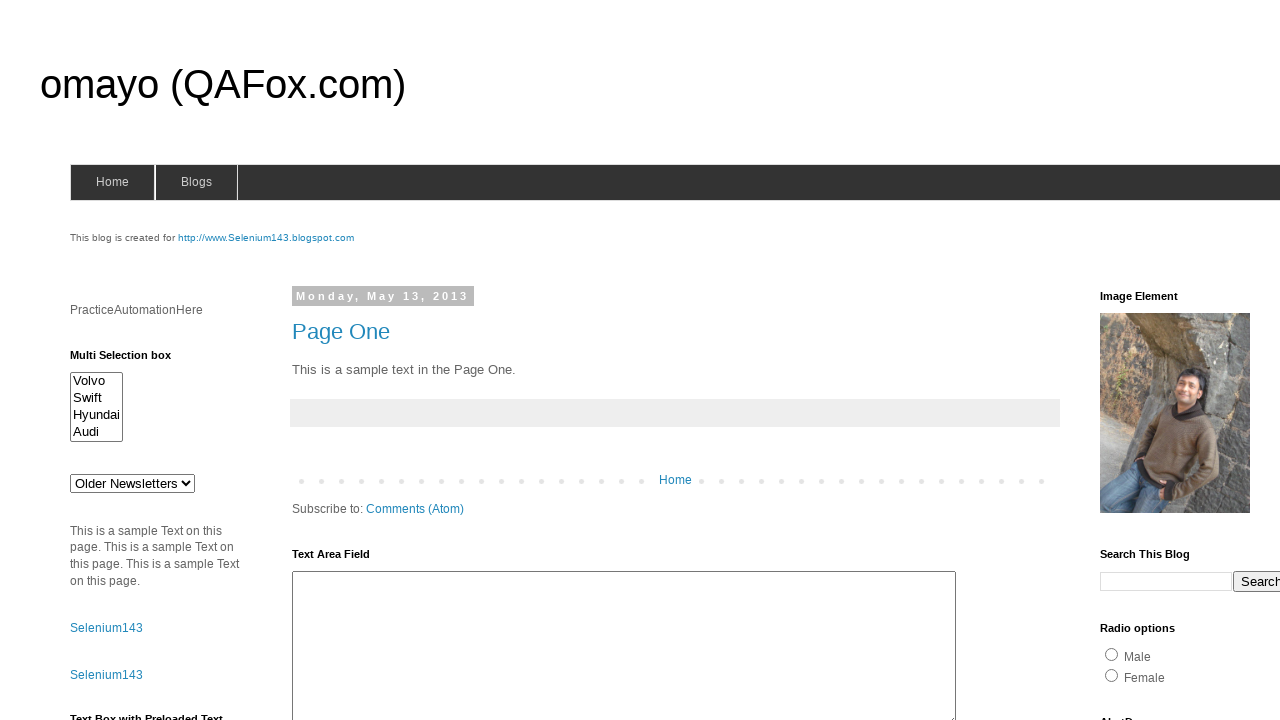

Scrolled to 'Check this' button
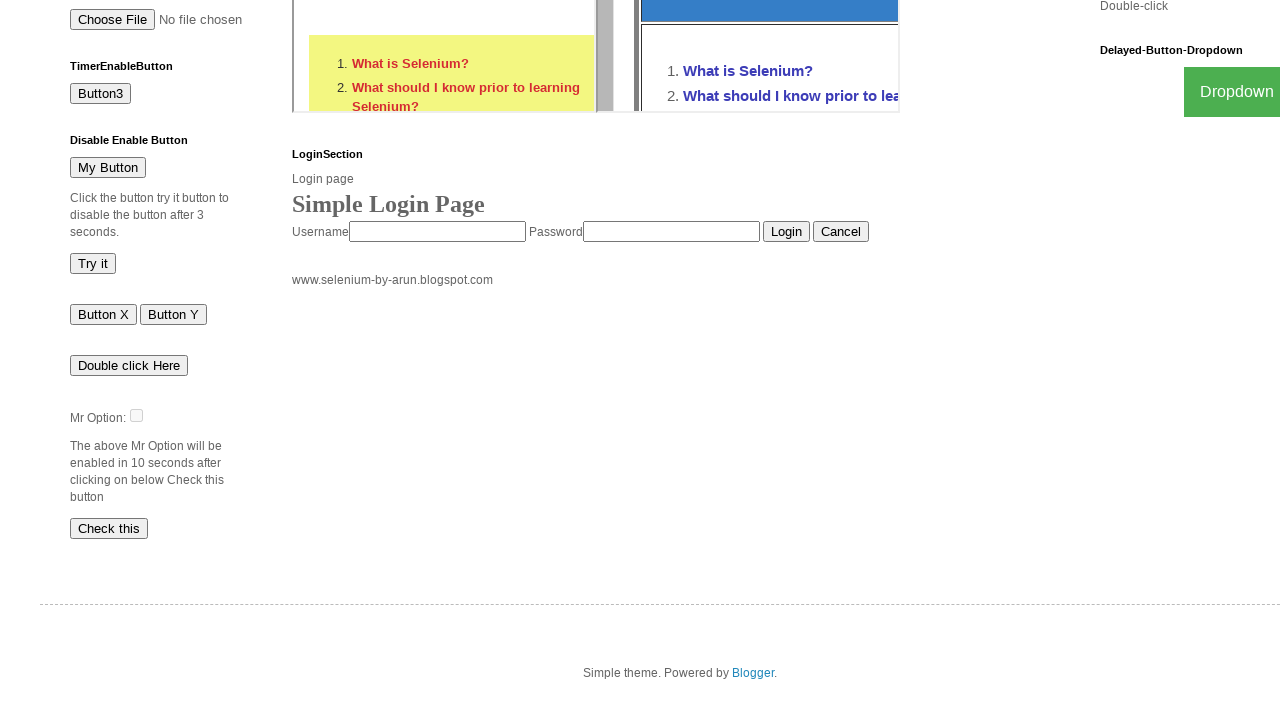

Clicked 'Check this' button at (109, 528) on xpath=//button[text()='Check this']
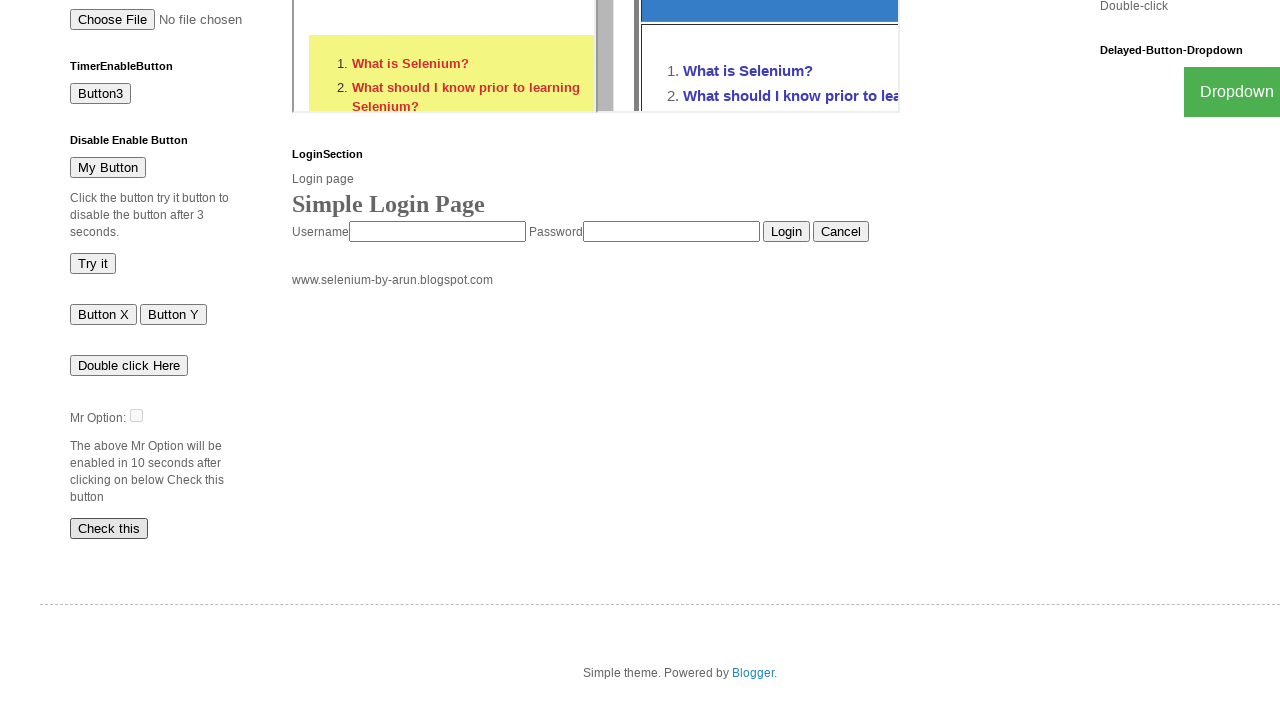

Clicked dynamically loaded element with id 'dte' at (56, 415) on xpath=//input[@id='dte']
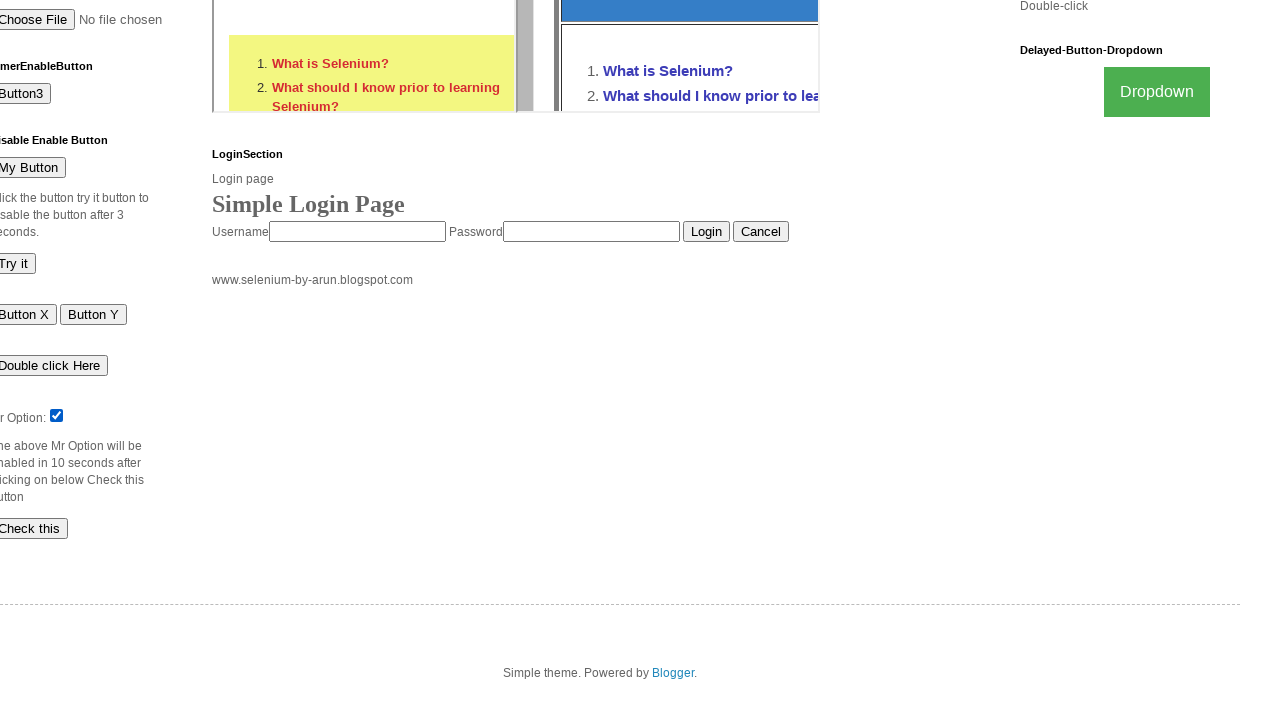

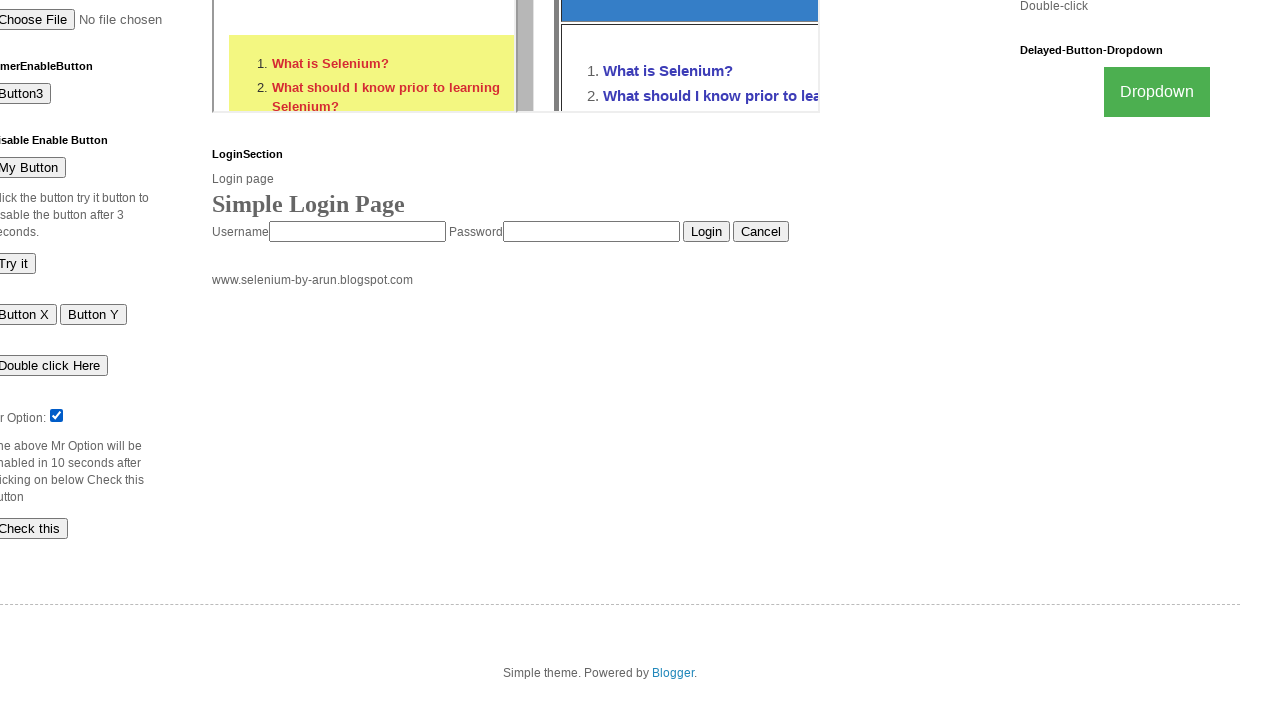